Tests a practice form by filling in name, email, password fields, selecting gender from dropdown, choosing student radio option, entering date of birth, and submitting the form to verify success message appears.

Starting URL: https://rahulshettyacademy.com/angularpractice/#

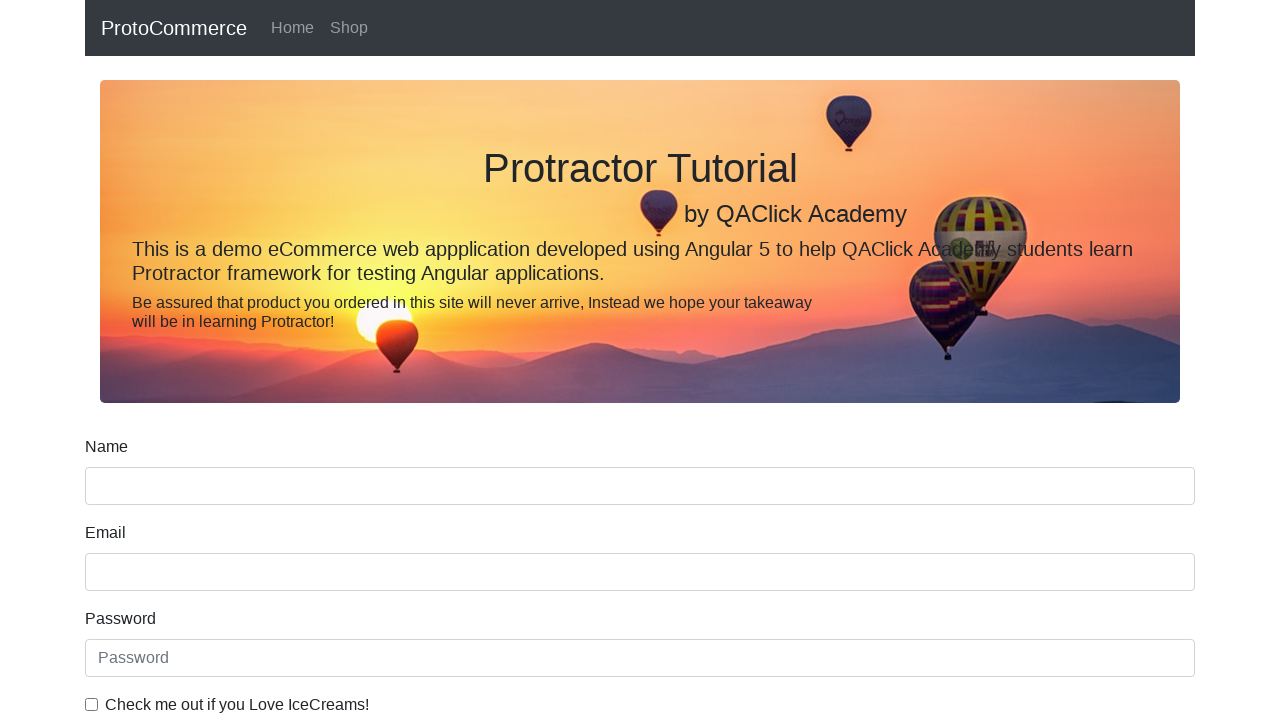

Set viewport size to 1920x1080
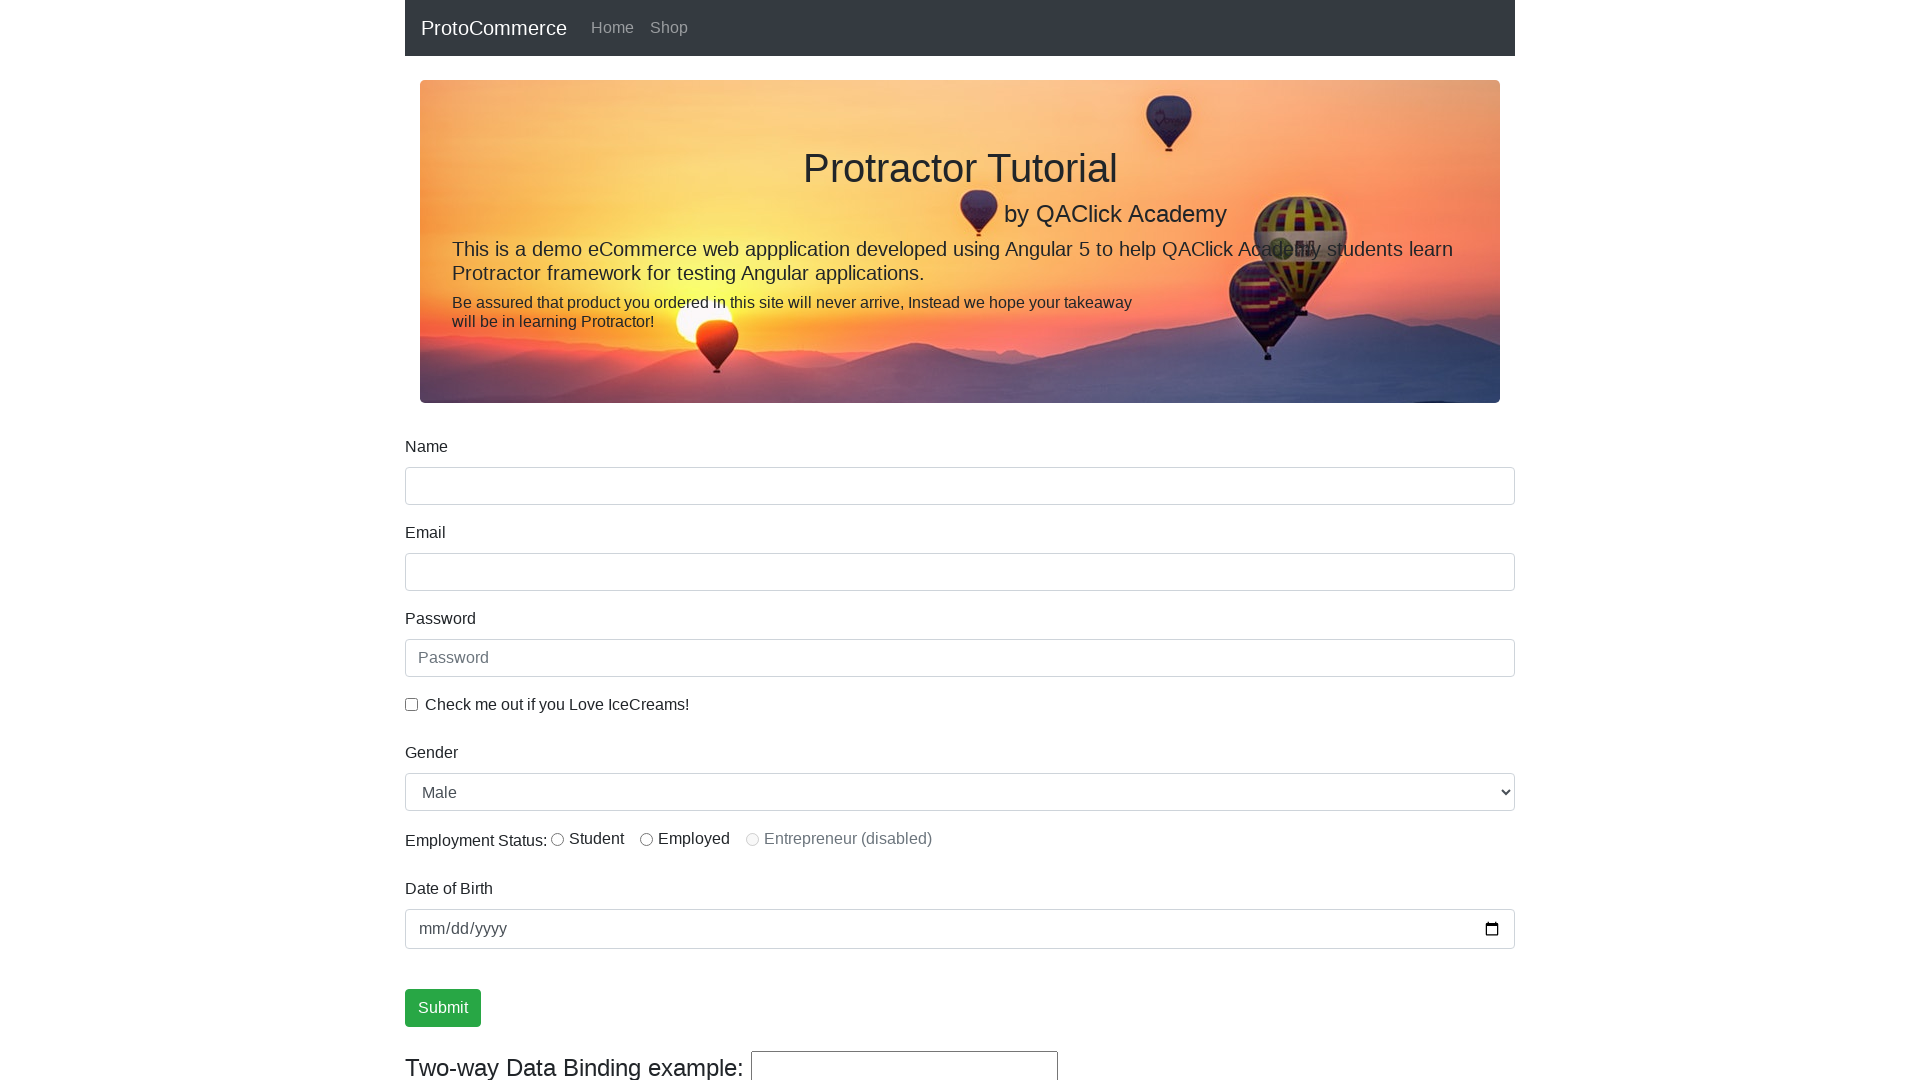

Filled name field with 'Kan' on //label[contains(text(),'Name')]//following-sibling::input[@name='name']
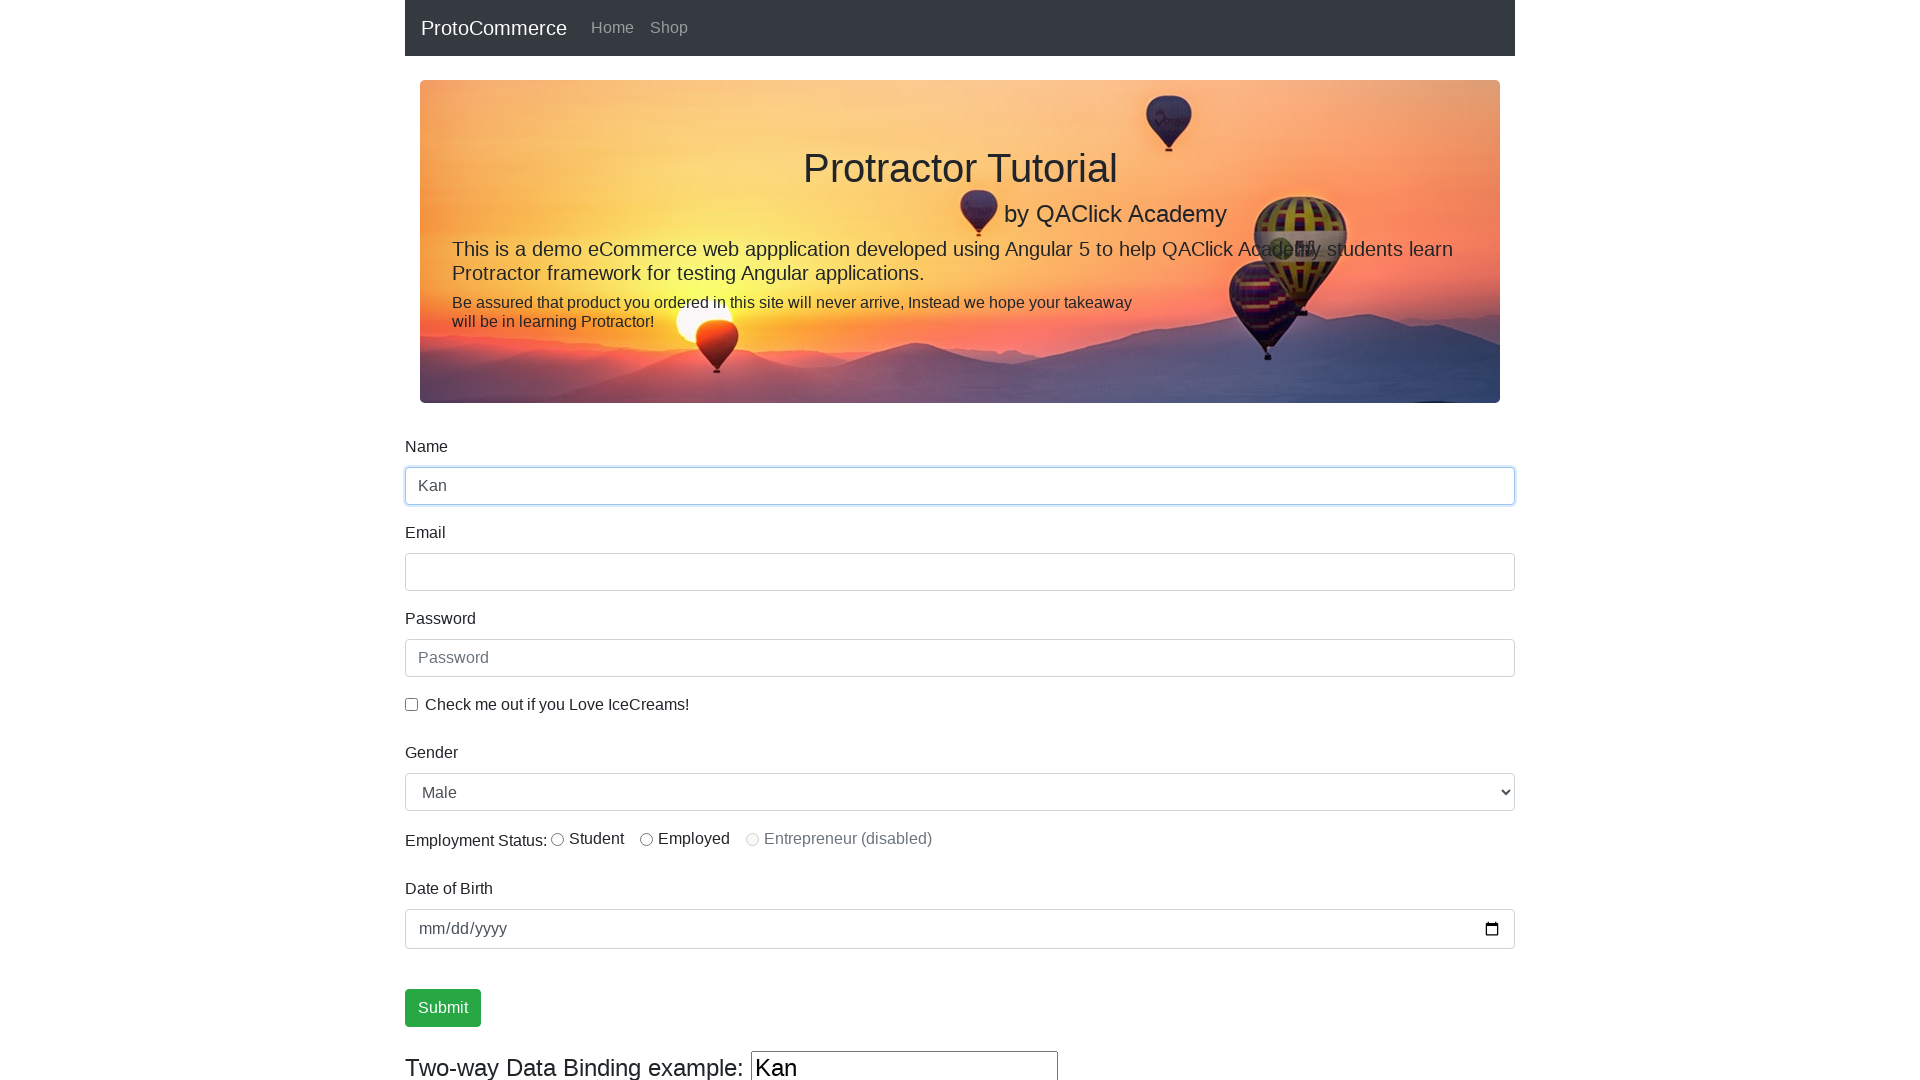

Filled email field with 'kan@mailinator.com' on //label[contains(text(),'Email')]//following-sibling::input[@name='email']
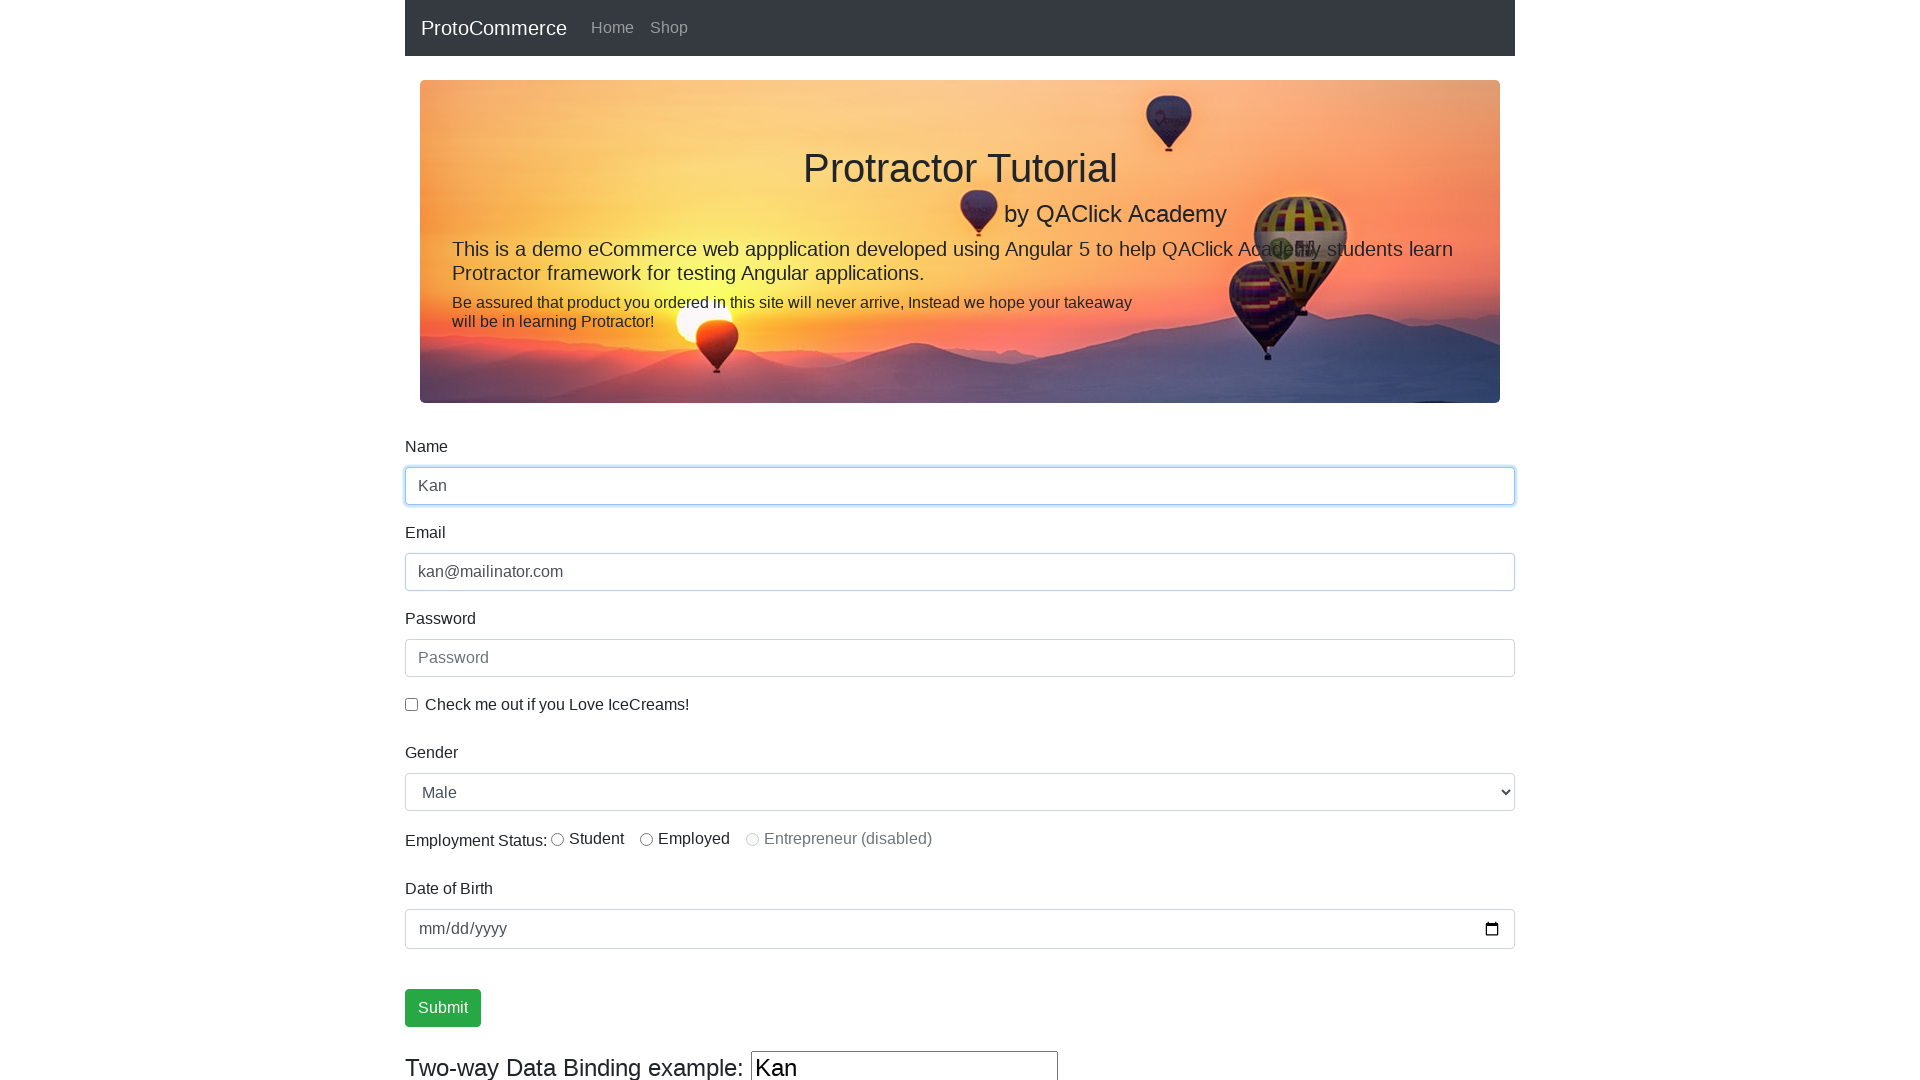

Filled password field with 'Test@123' on #exampleInputPassword1
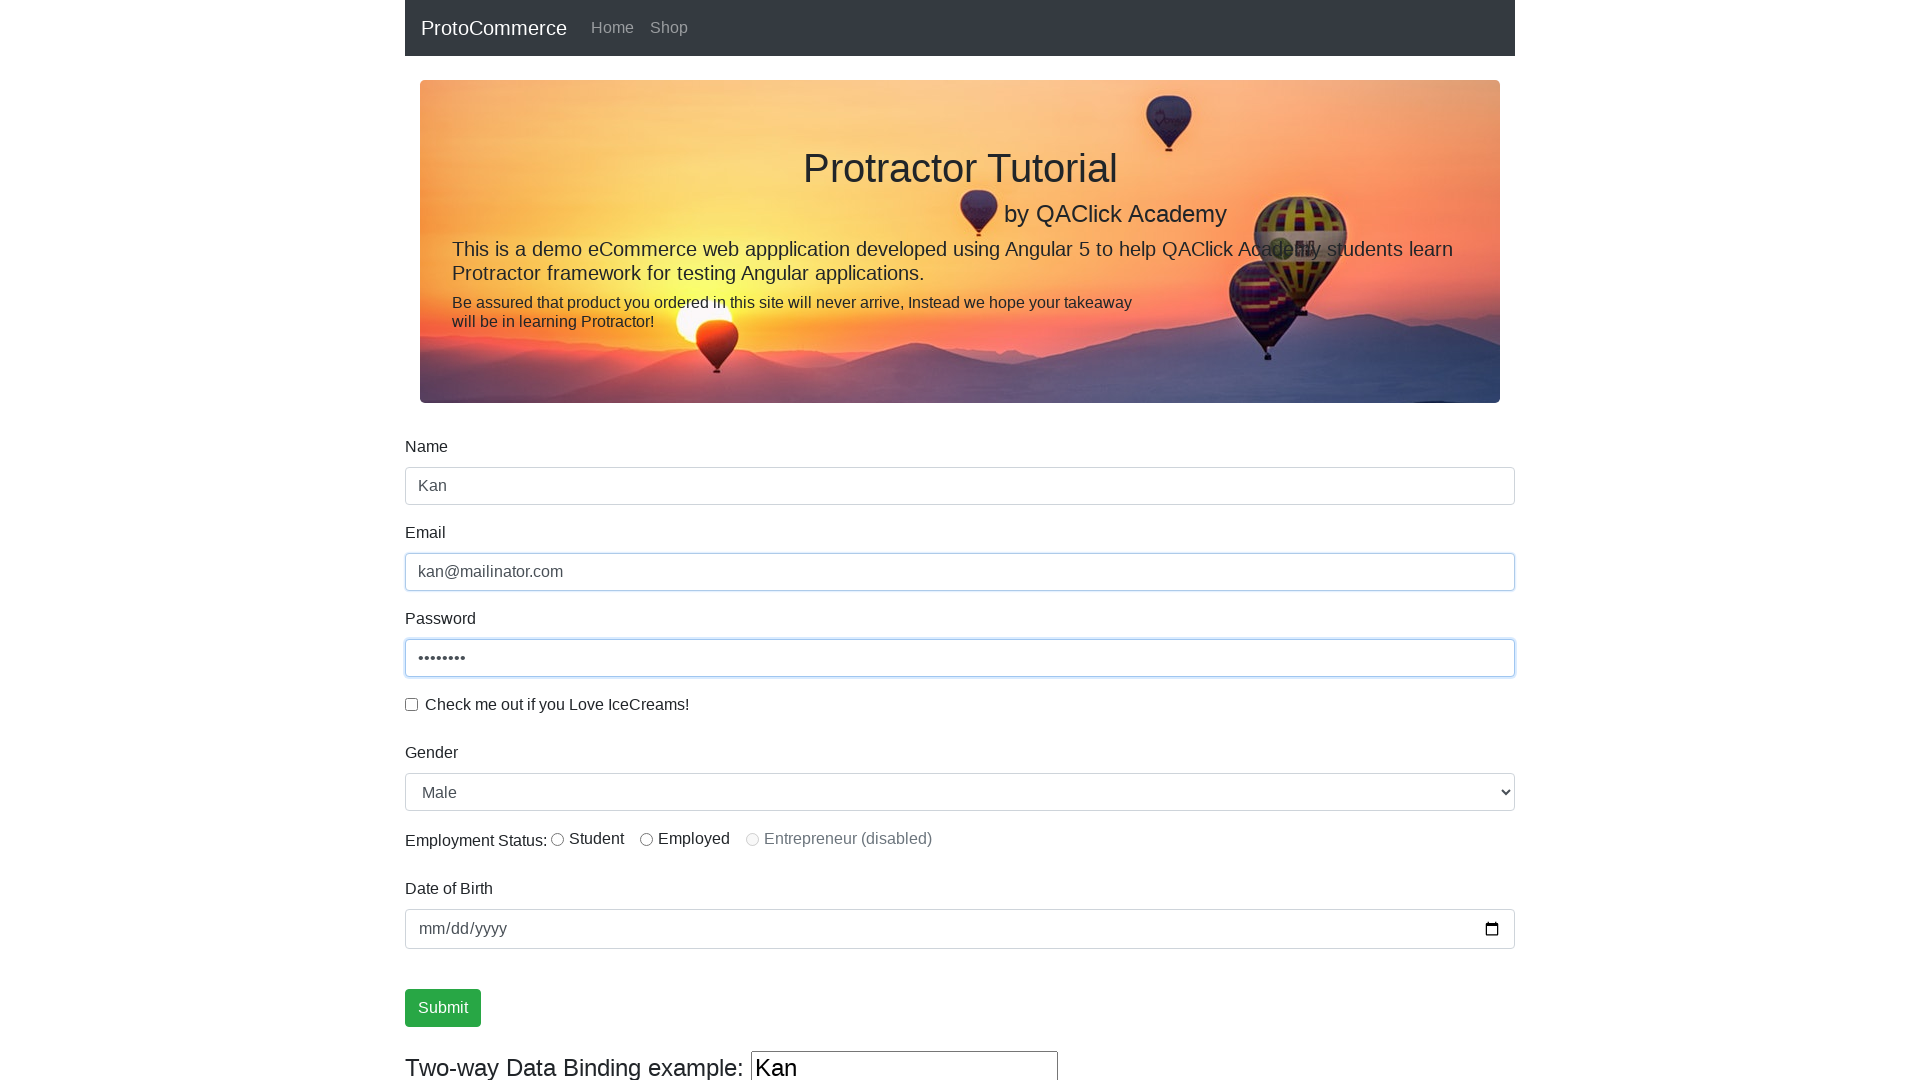

Clicked checkbox at (412, 704) on #exampleCheck1
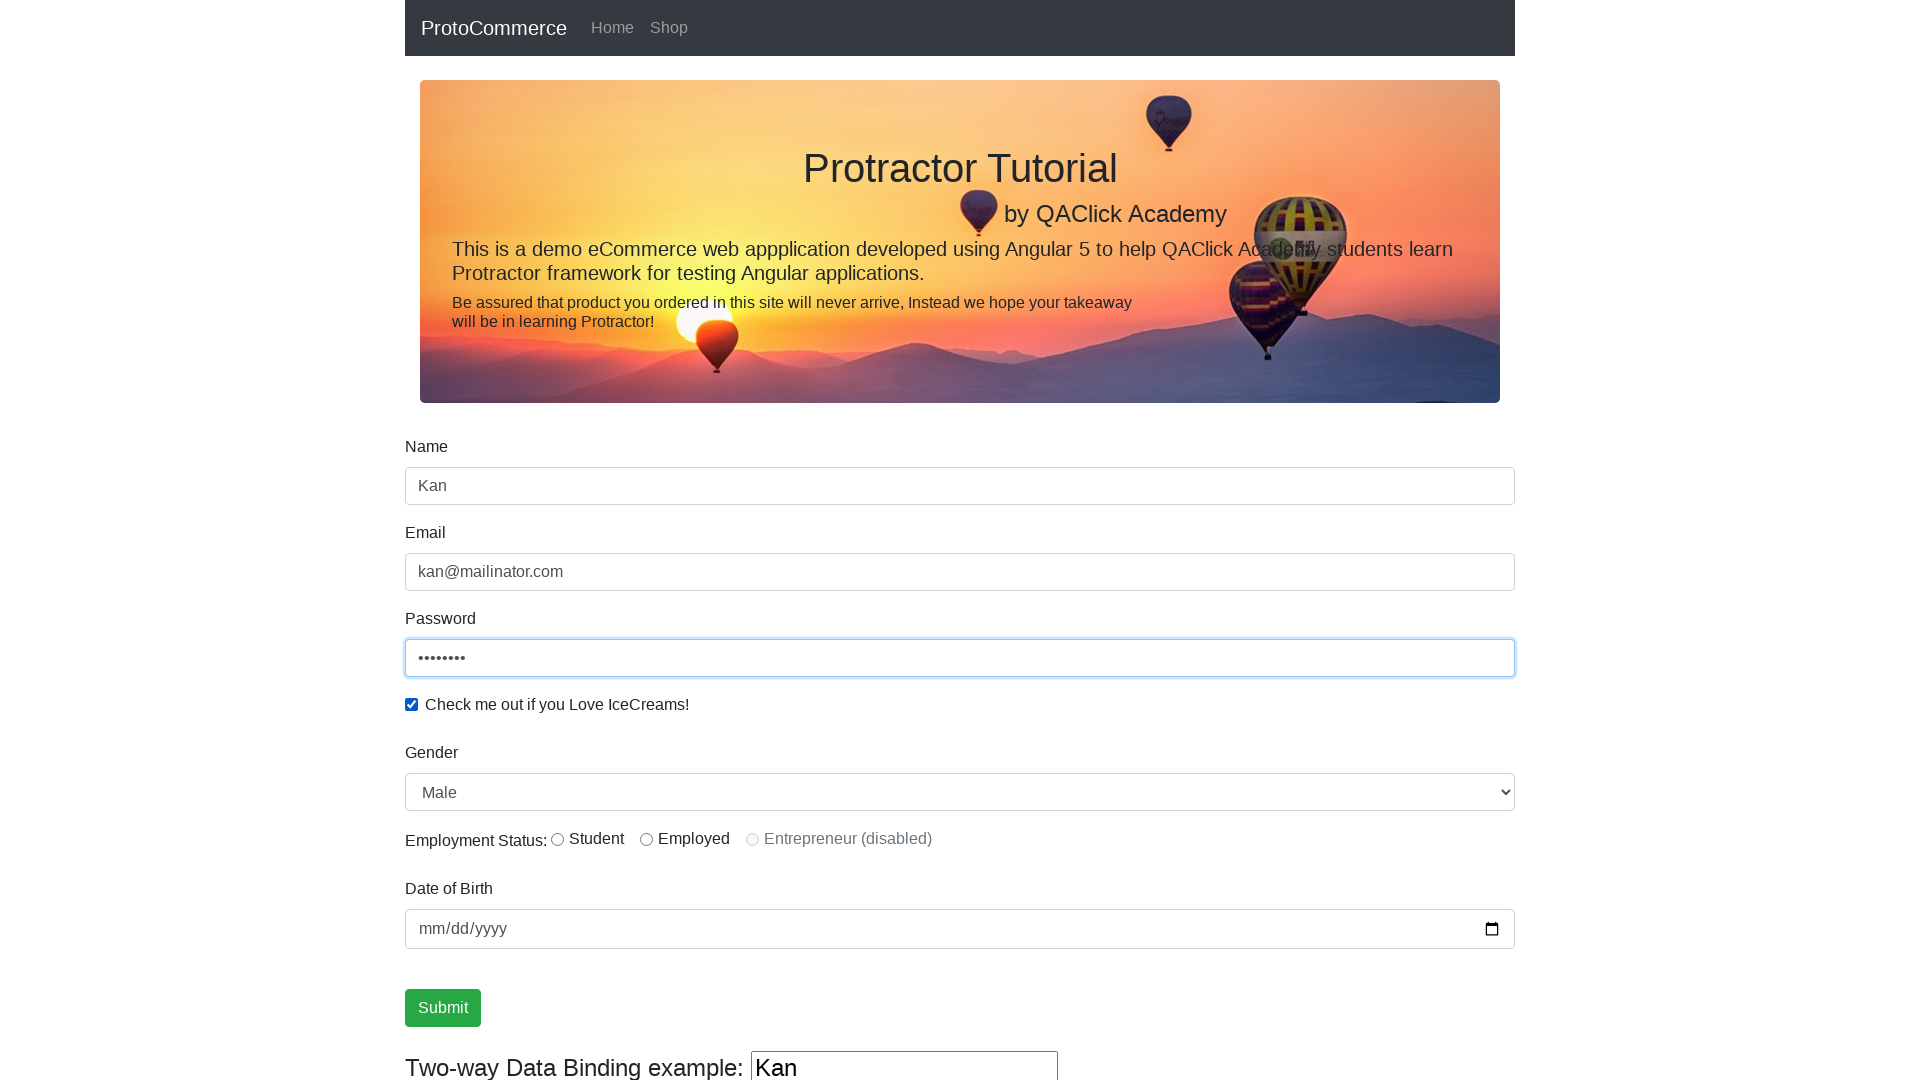

Selected 'Male' from gender dropdown on #exampleFormControlSelect1
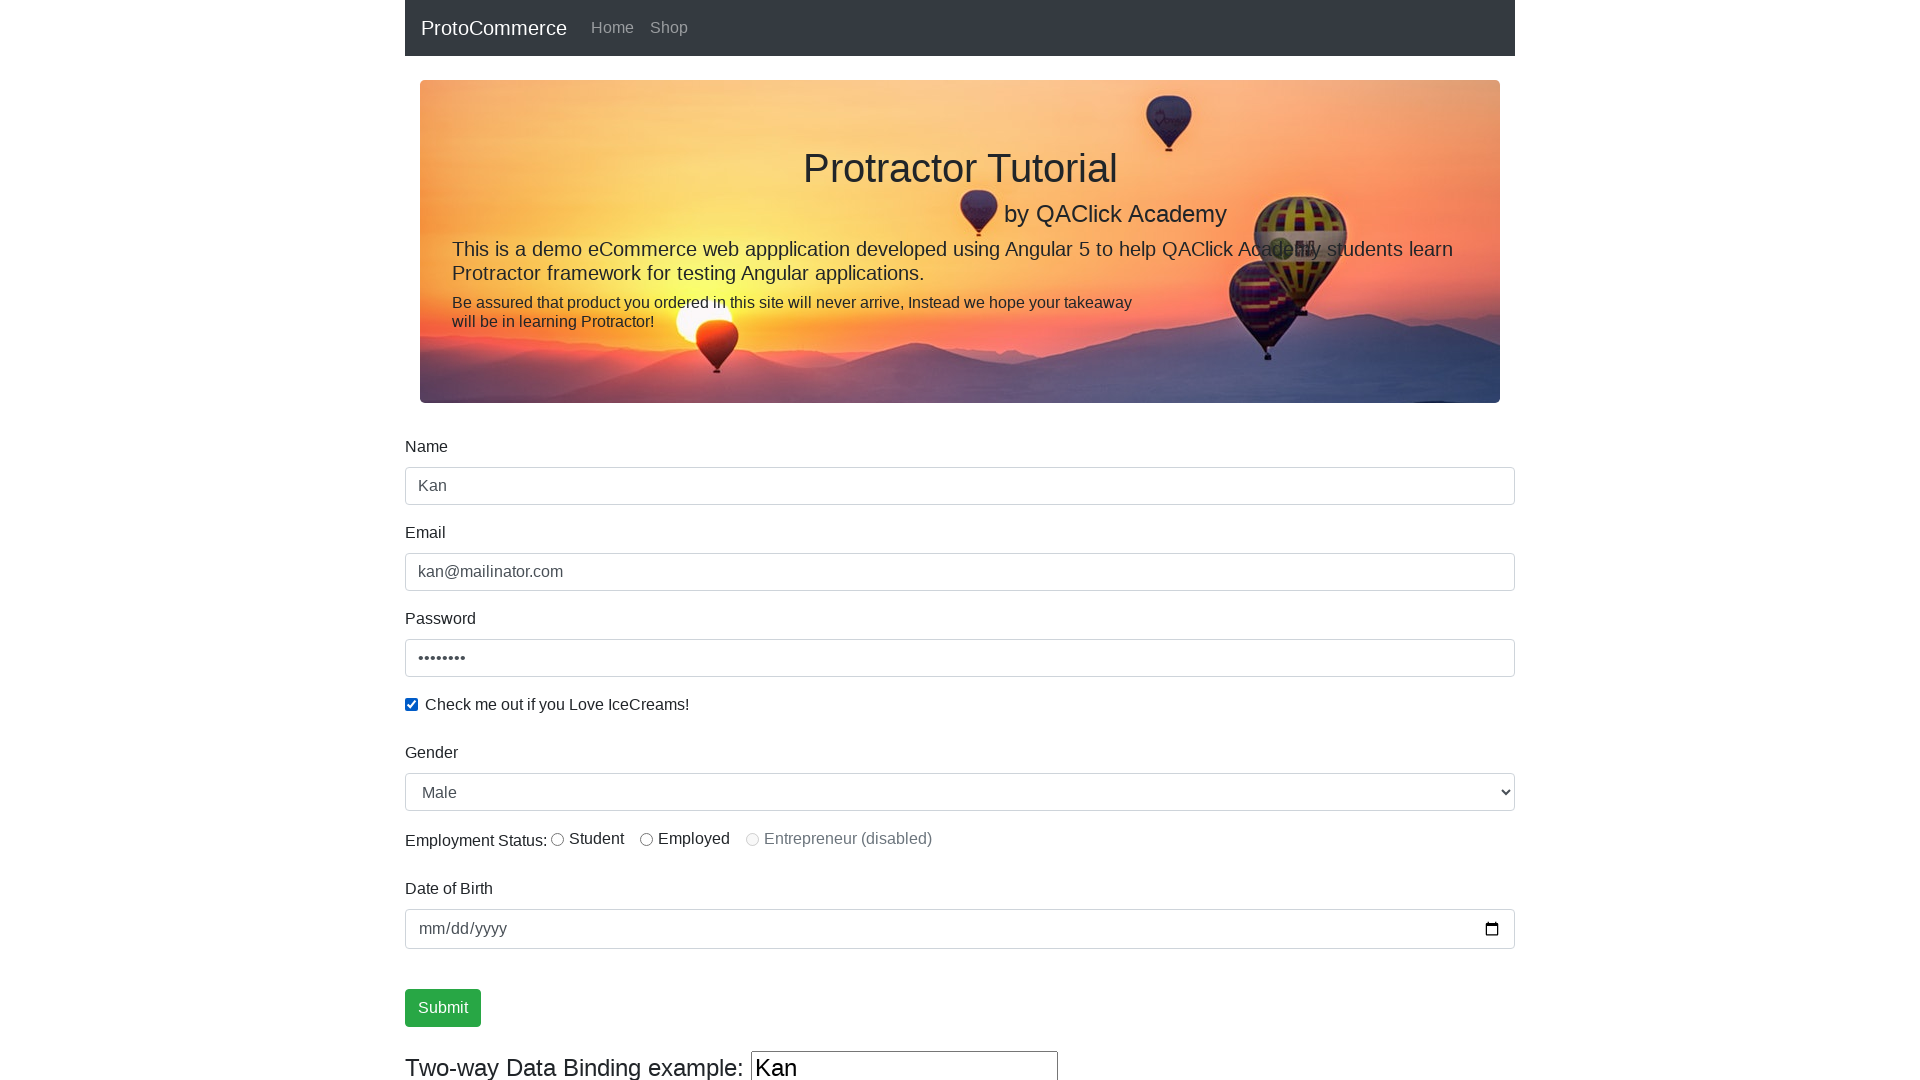

Clicked student radio button at (558, 839) on #inlineRadio1
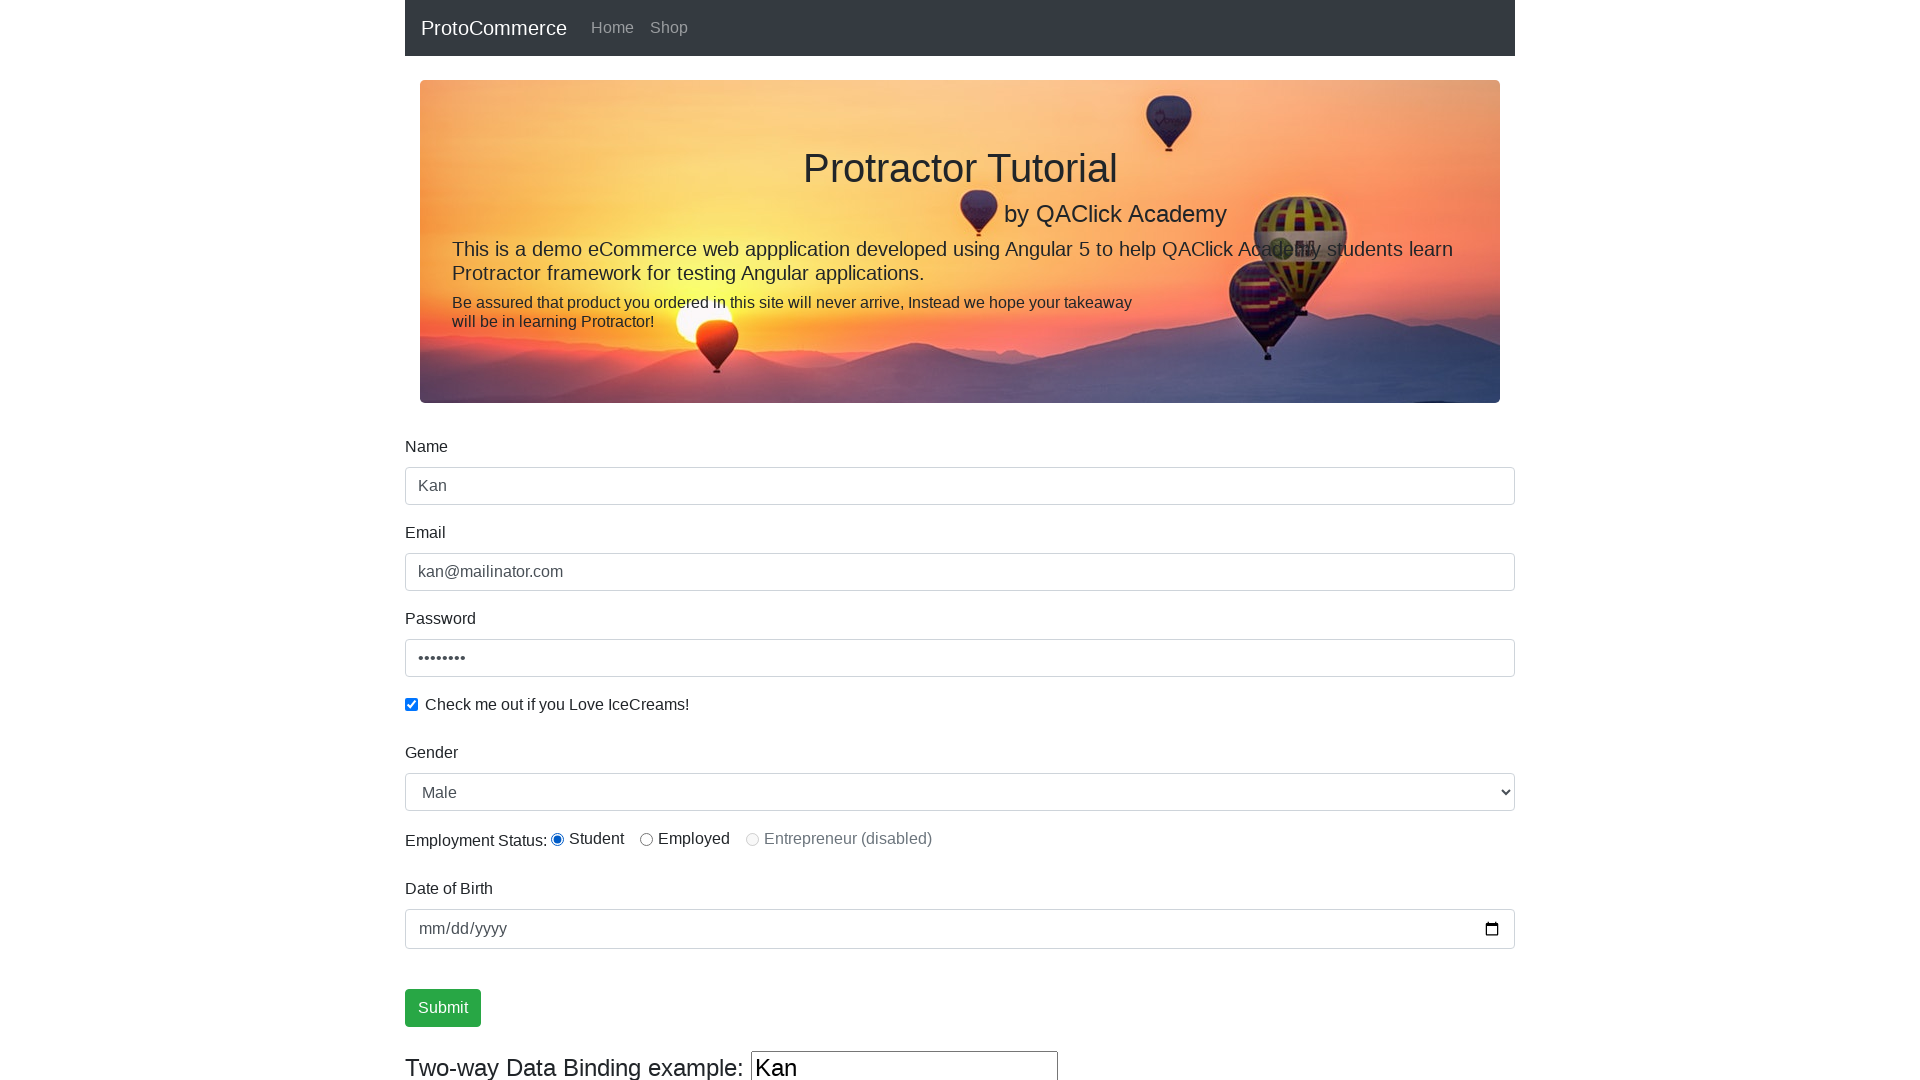

Filled date of birth with '2222-03-31' on input[type='date']
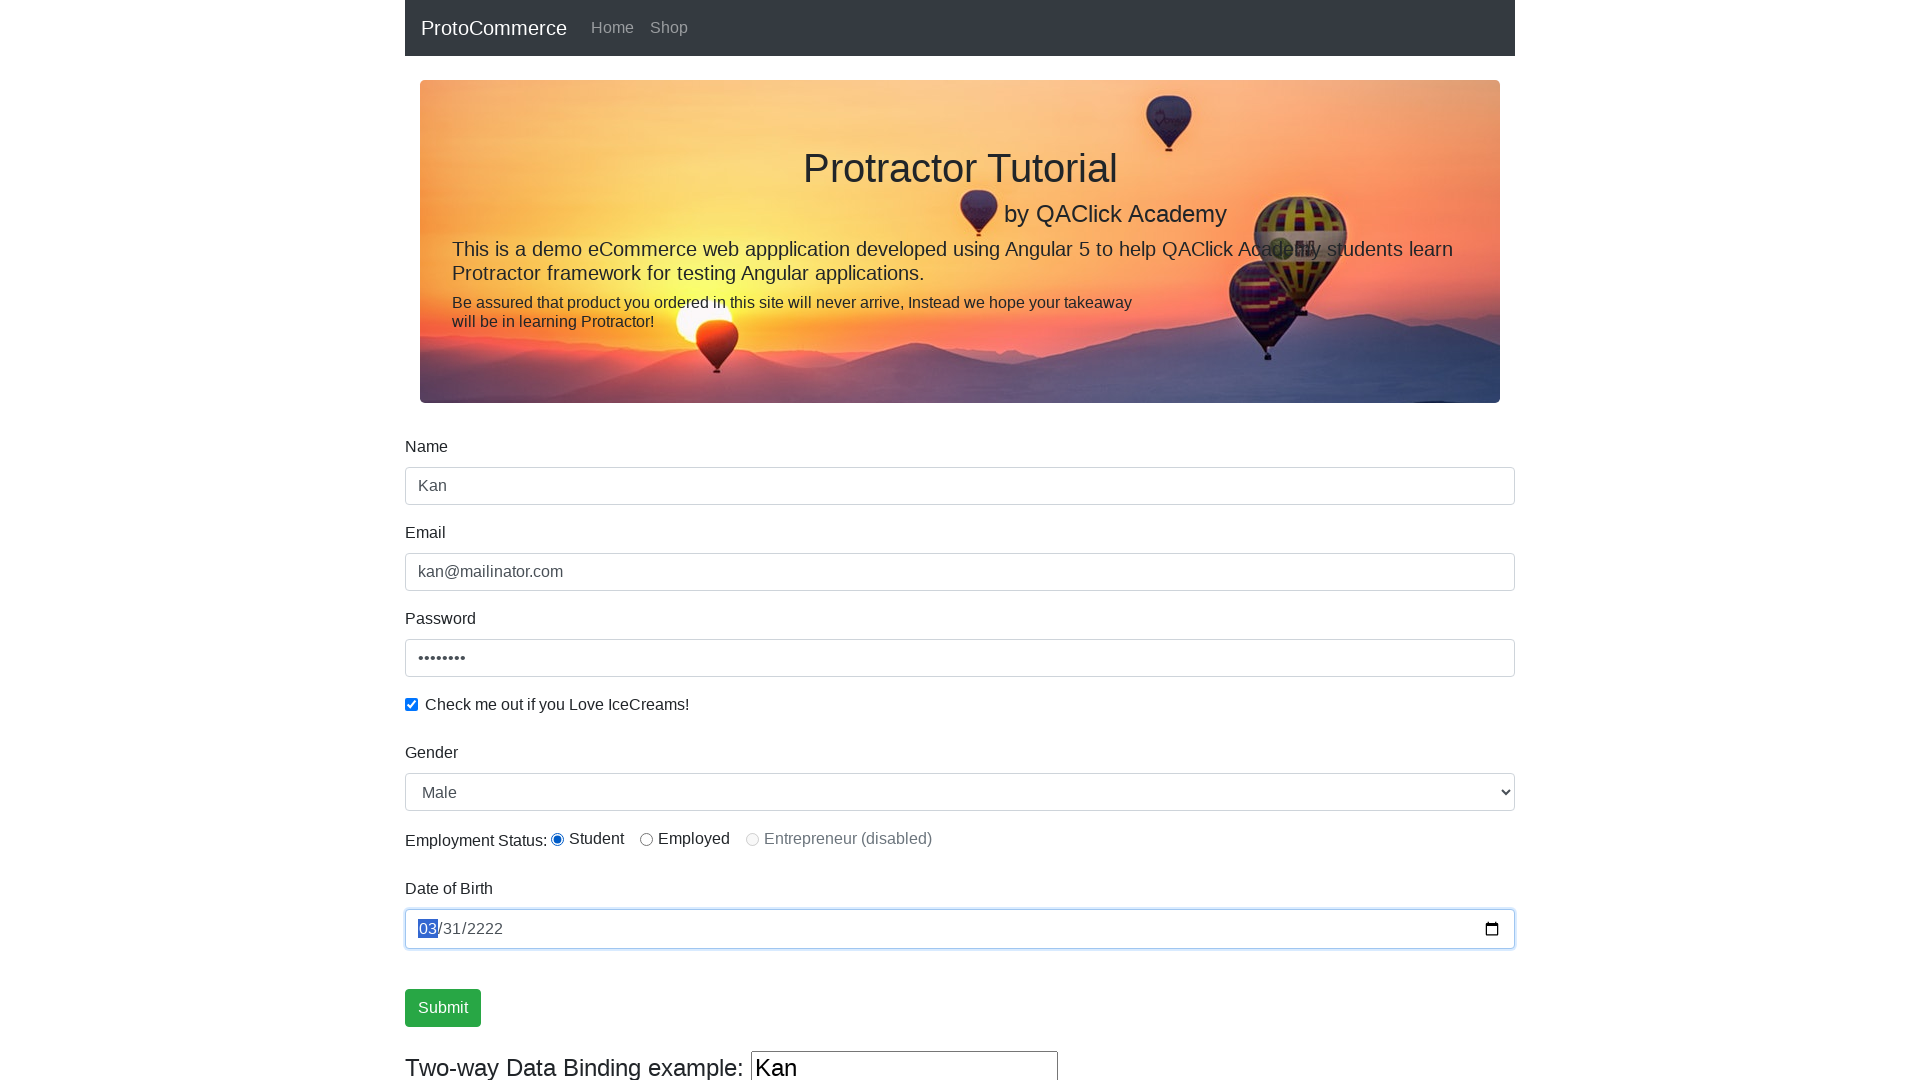

Clicked form submit button at (443, 1008) on input[type='submit']
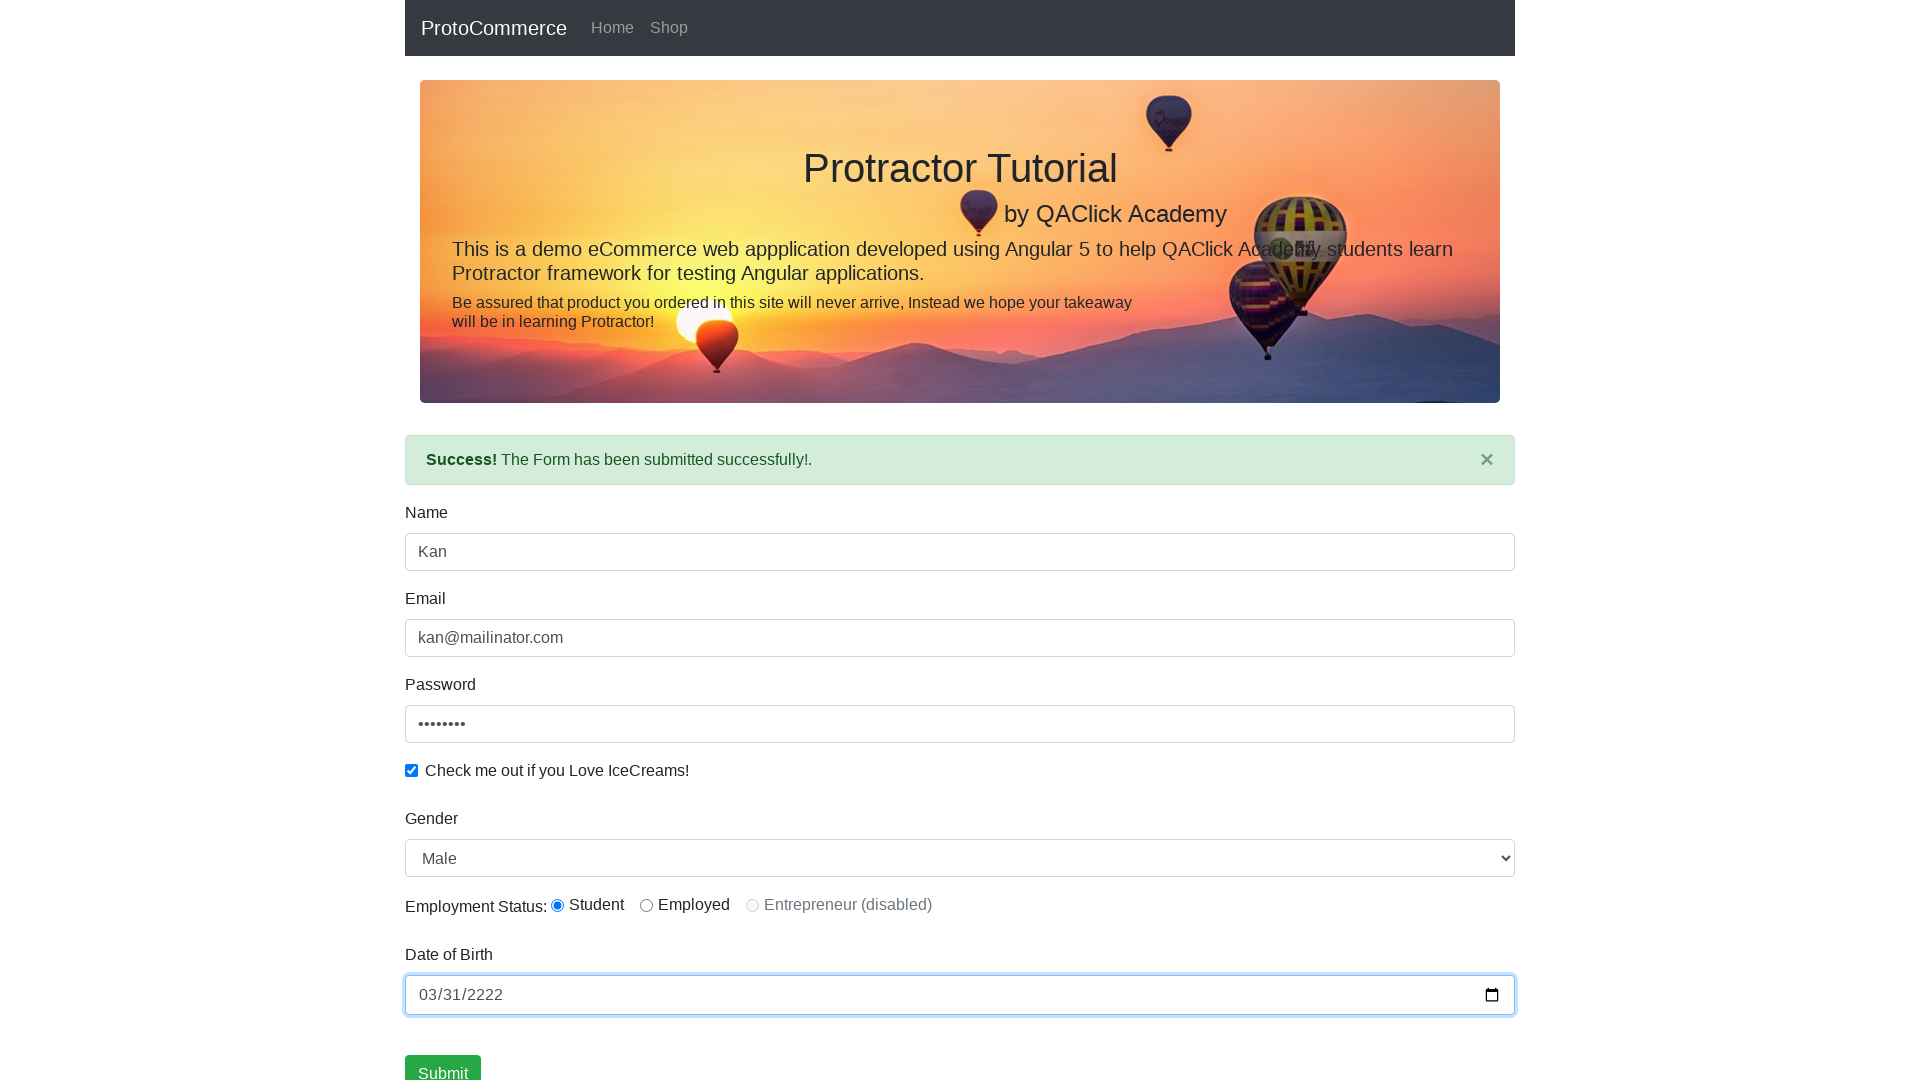

Success message appeared on form submission
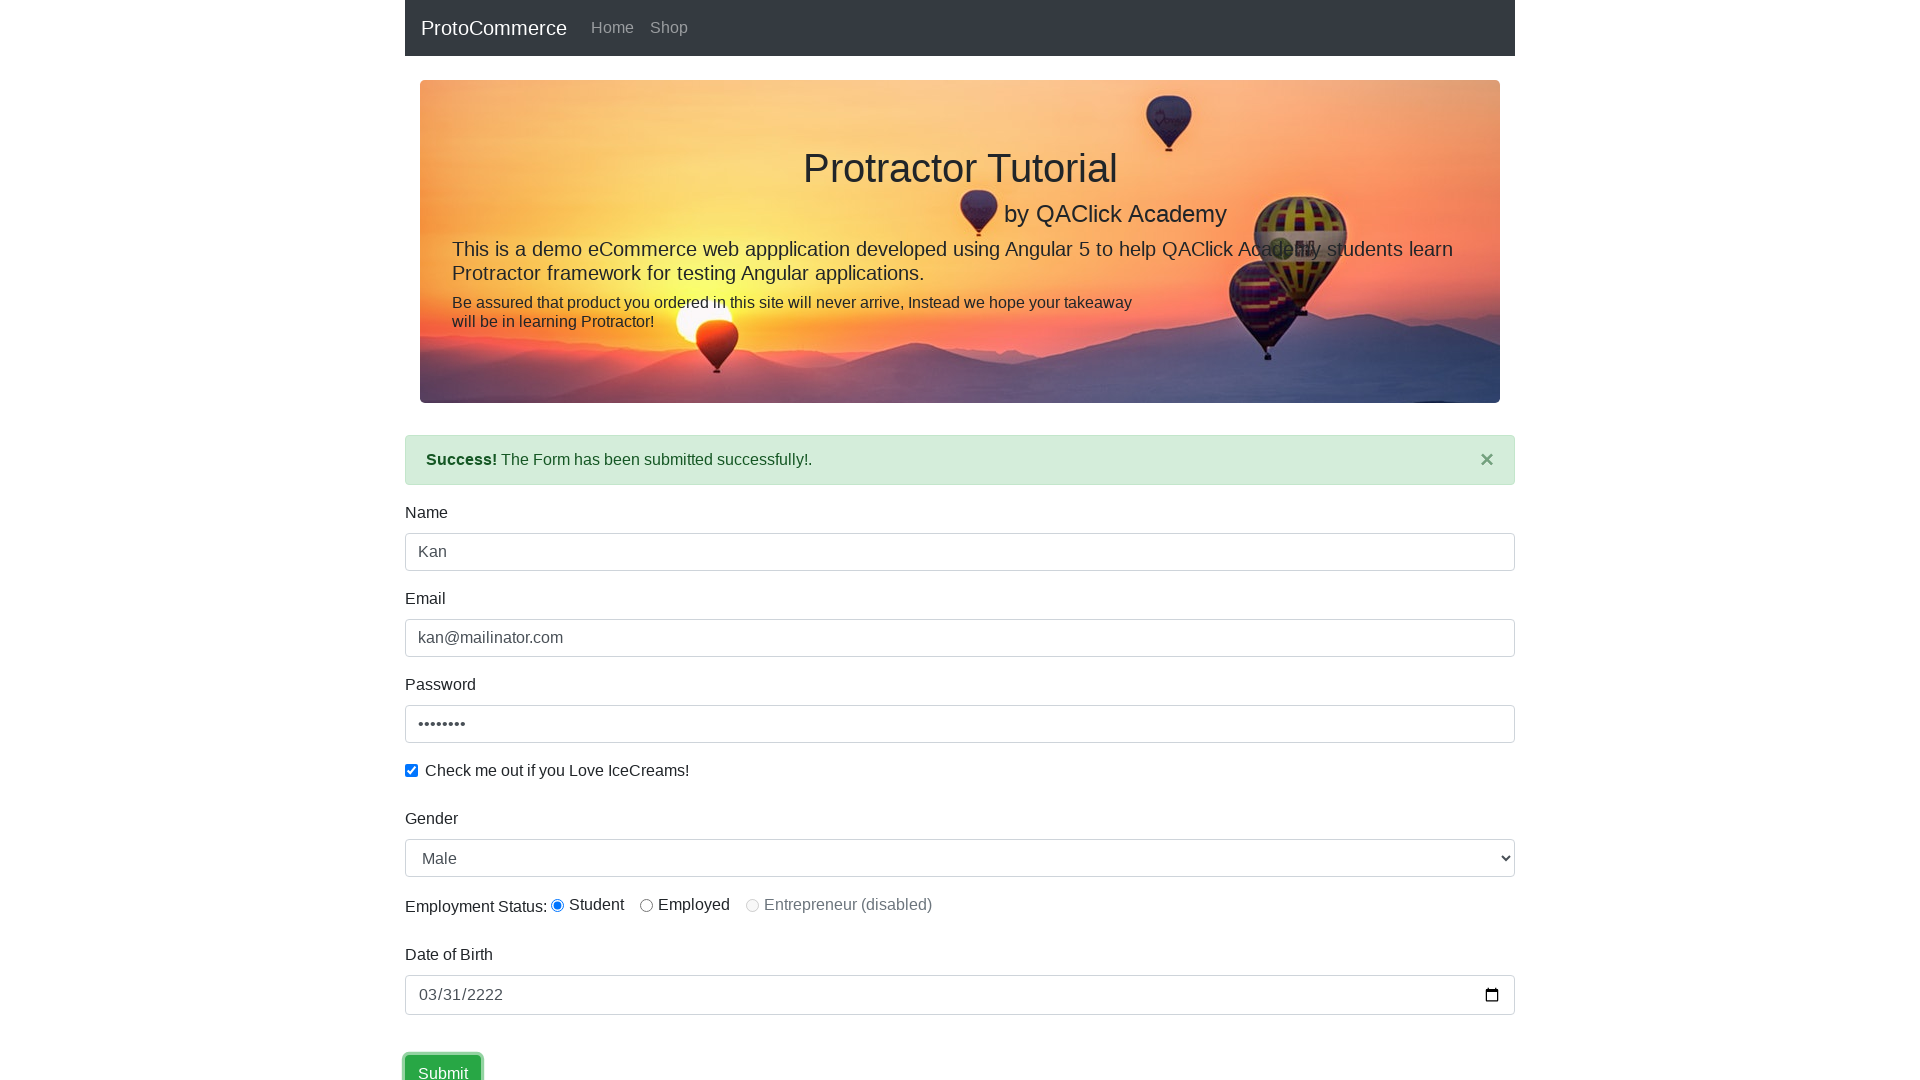

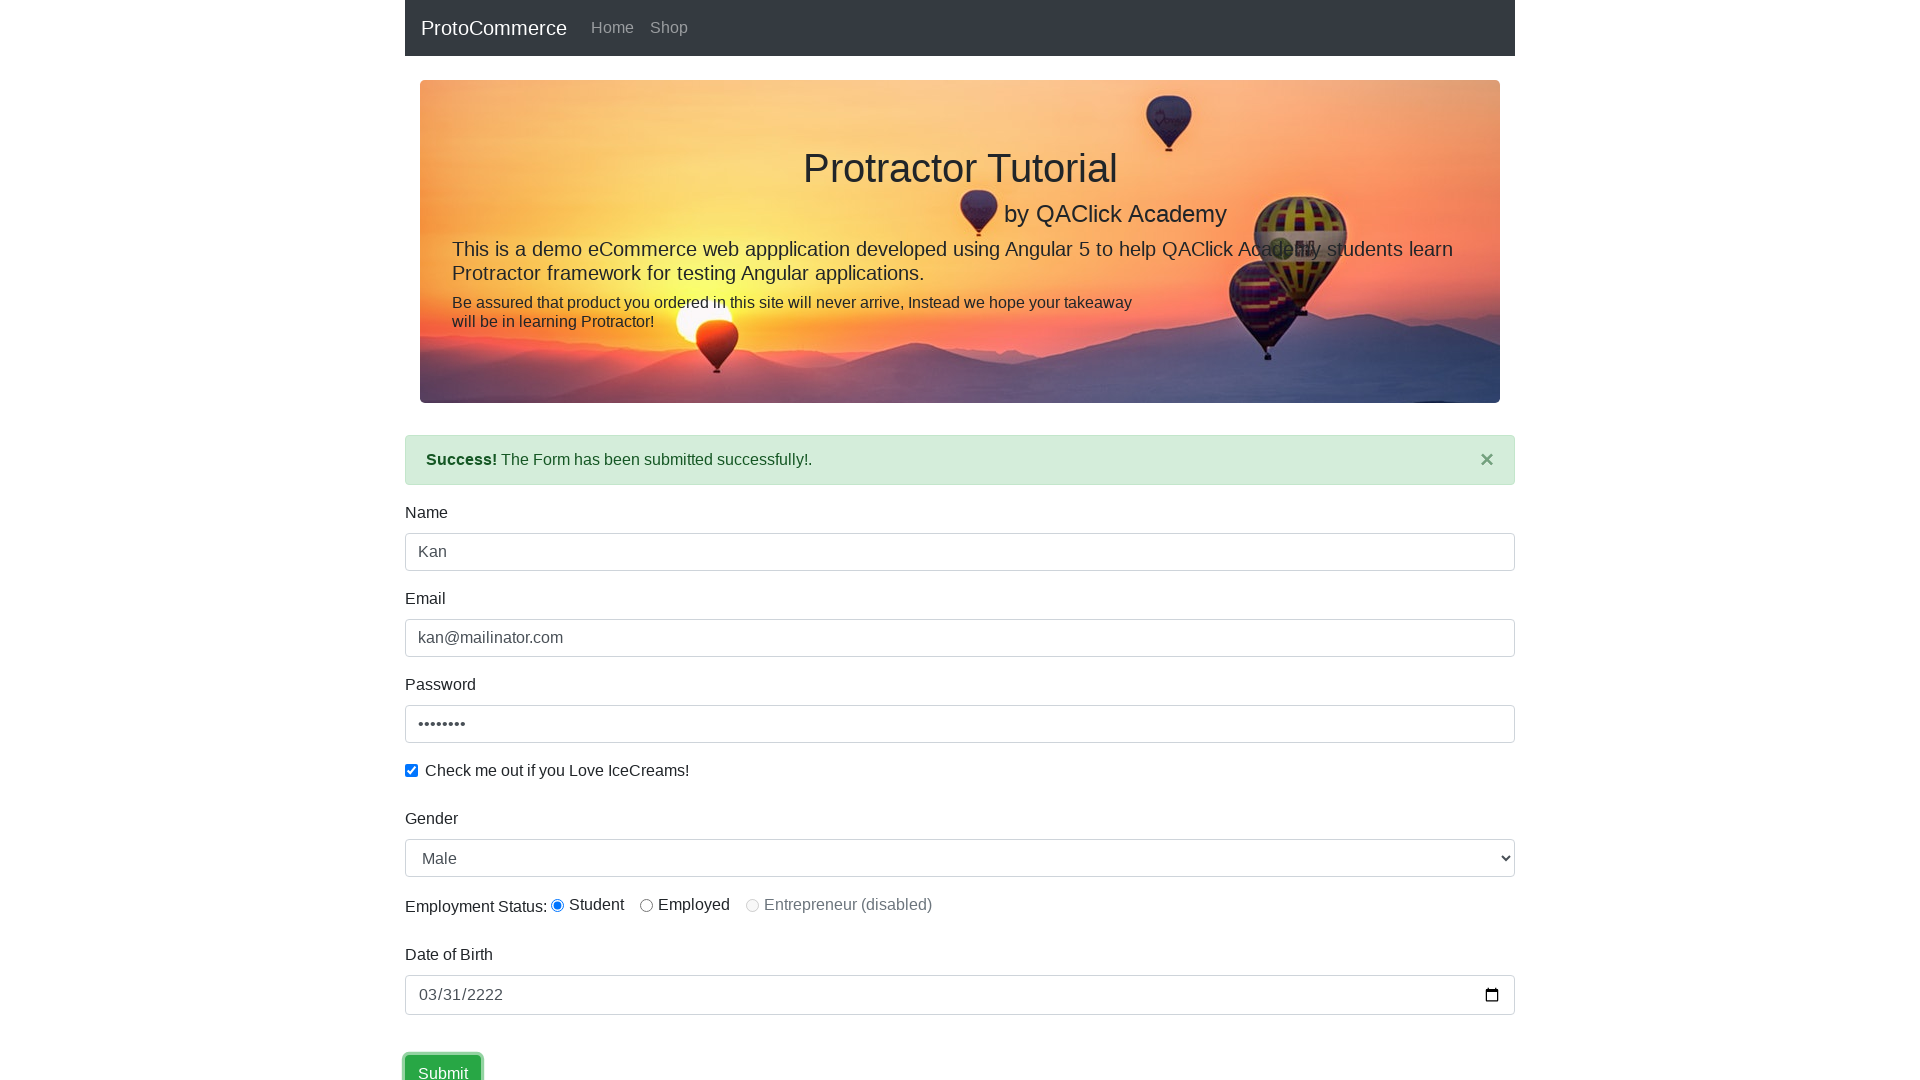